Tests that clicking Clear completed removes completed items from the list

Starting URL: https://demo.playwright.dev/todomvc

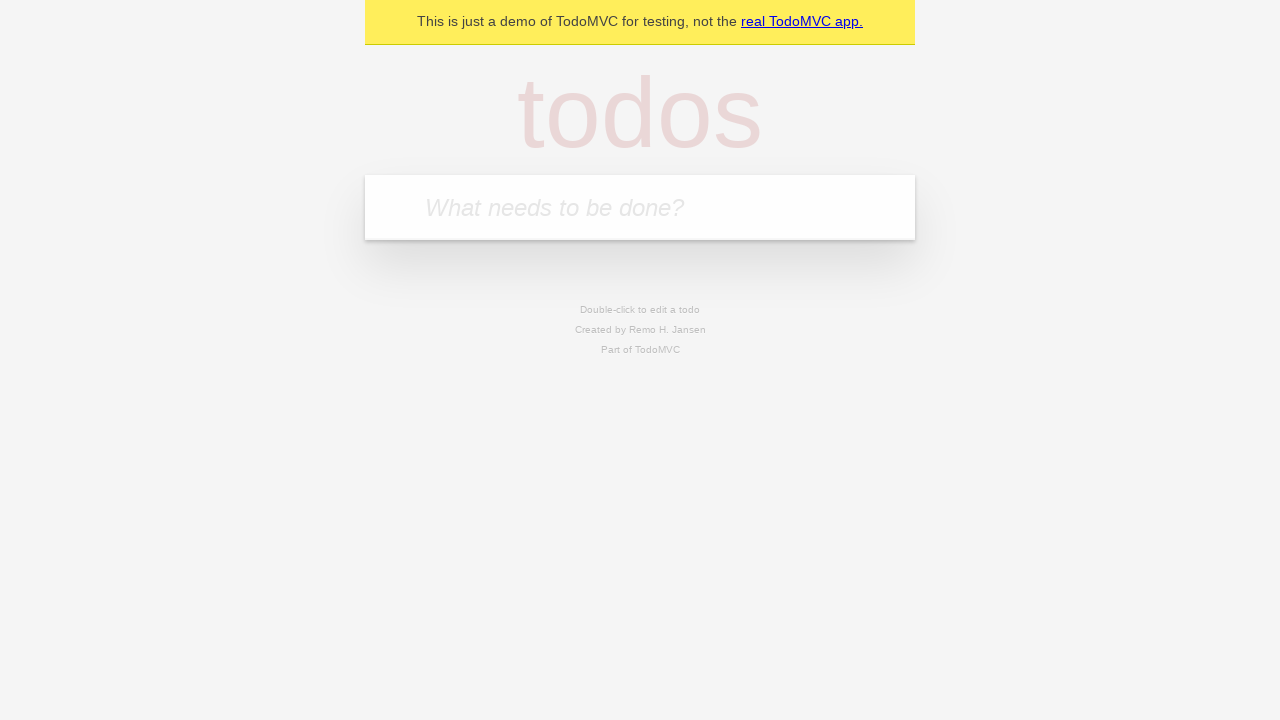

Filled todo input with 'buy some cheese' on internal:attr=[placeholder="What needs to be done?"i]
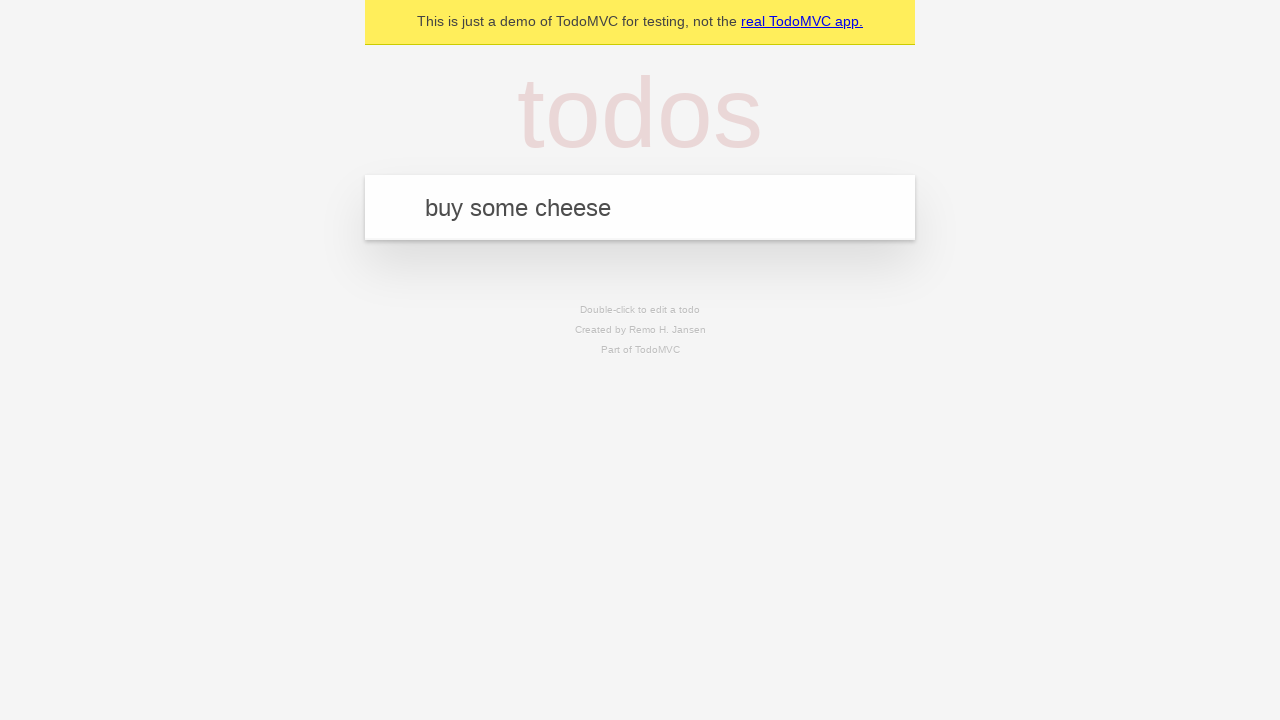

Pressed Enter to add 'buy some cheese' to todo list on internal:attr=[placeholder="What needs to be done?"i]
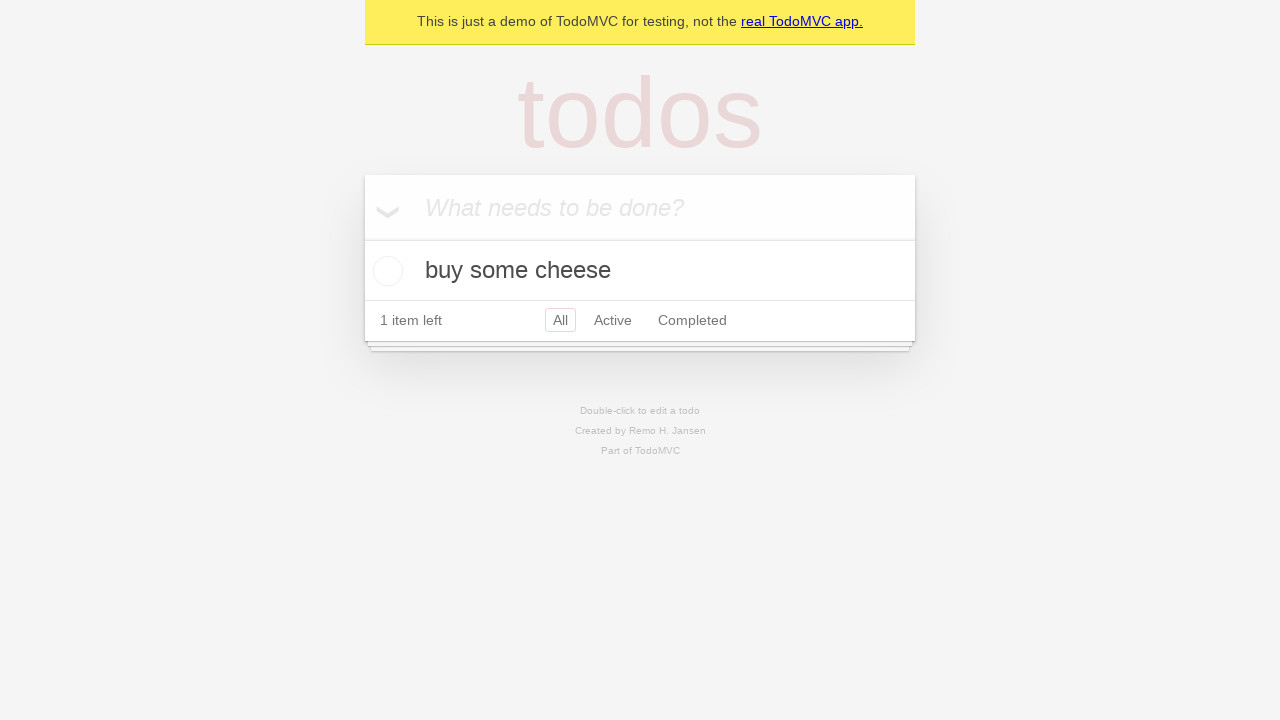

Filled todo input with 'feed the cat' on internal:attr=[placeholder="What needs to be done?"i]
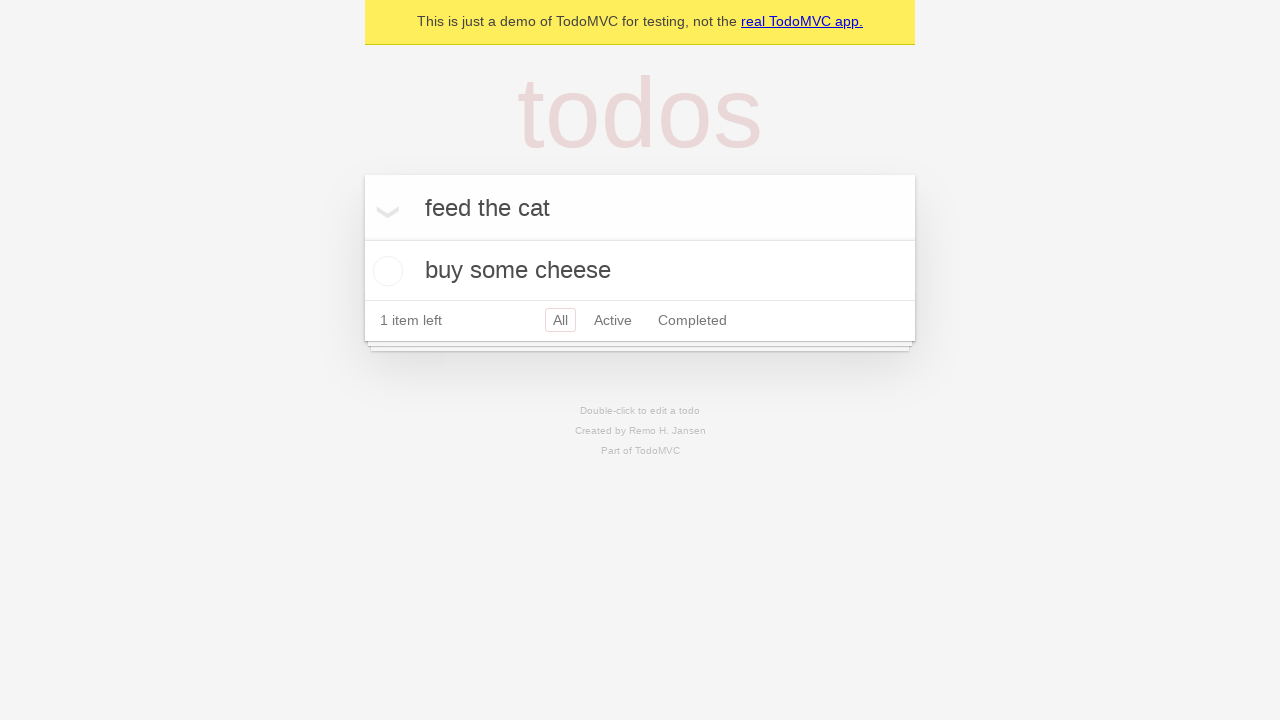

Pressed Enter to add 'feed the cat' to todo list on internal:attr=[placeholder="What needs to be done?"i]
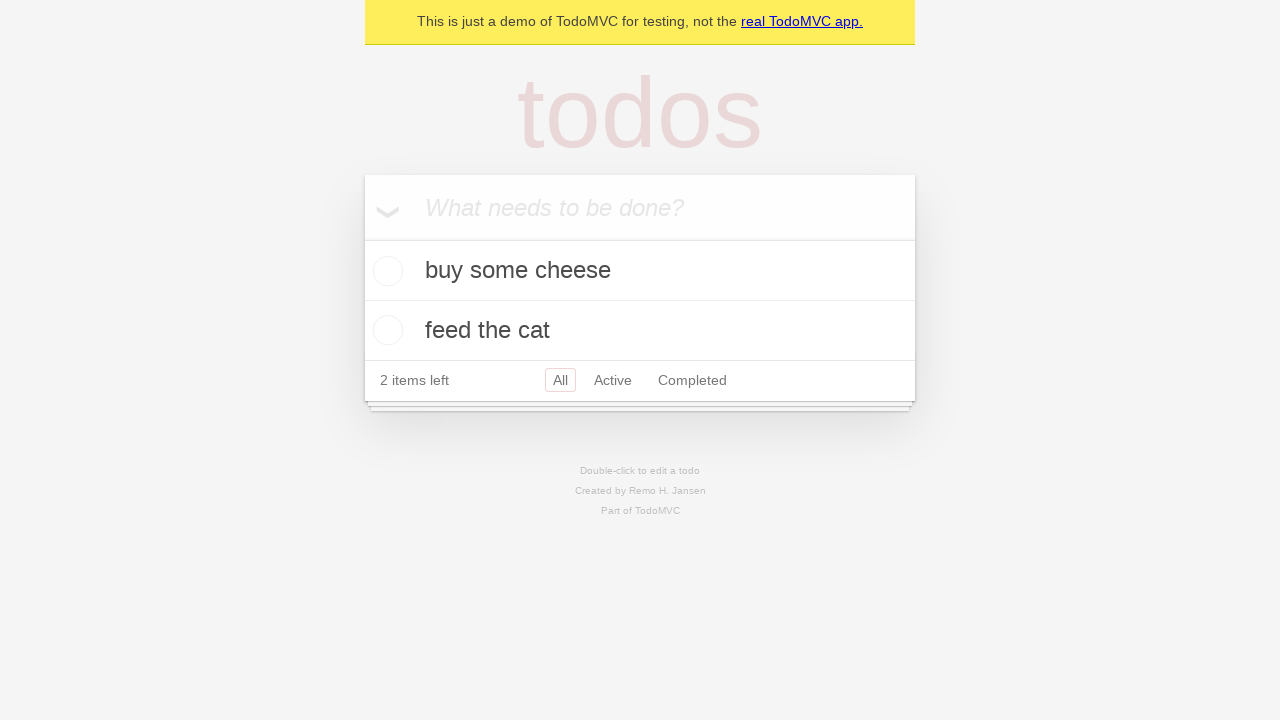

Filled todo input with 'book a doctors appointment' on internal:attr=[placeholder="What needs to be done?"i]
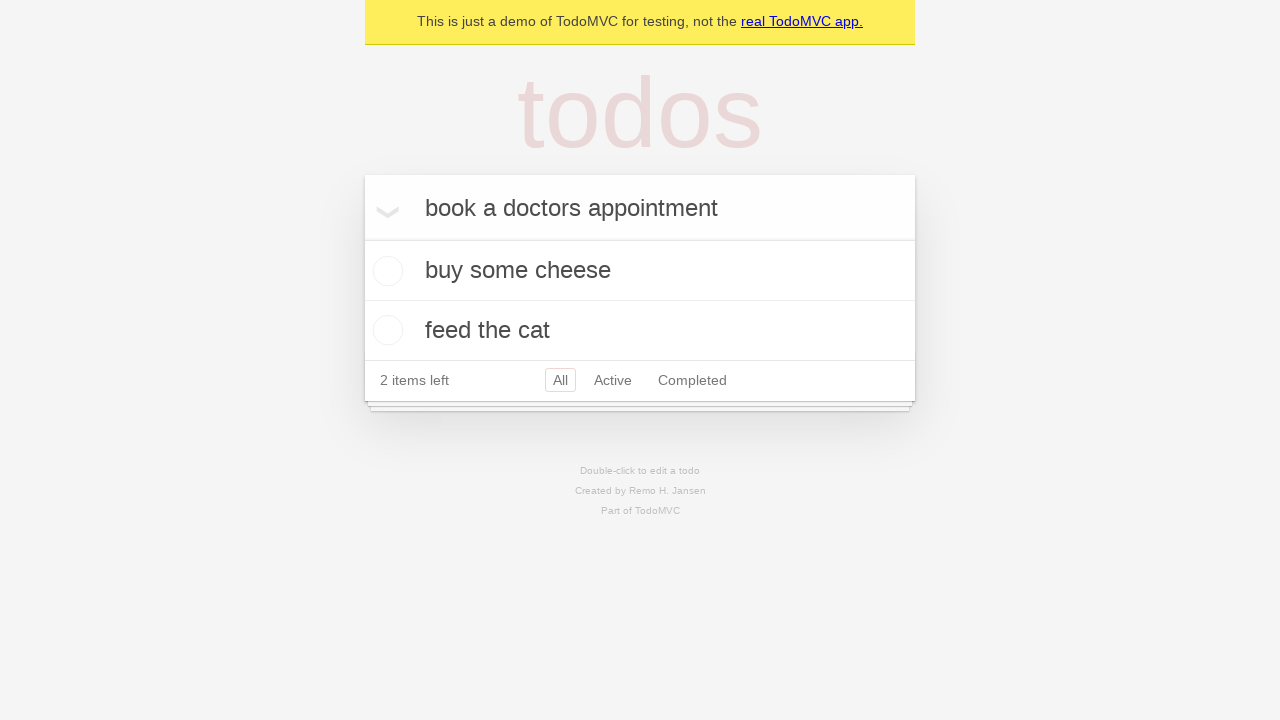

Pressed Enter to add 'book a doctors appointment' to todo list on internal:attr=[placeholder="What needs to be done?"i]
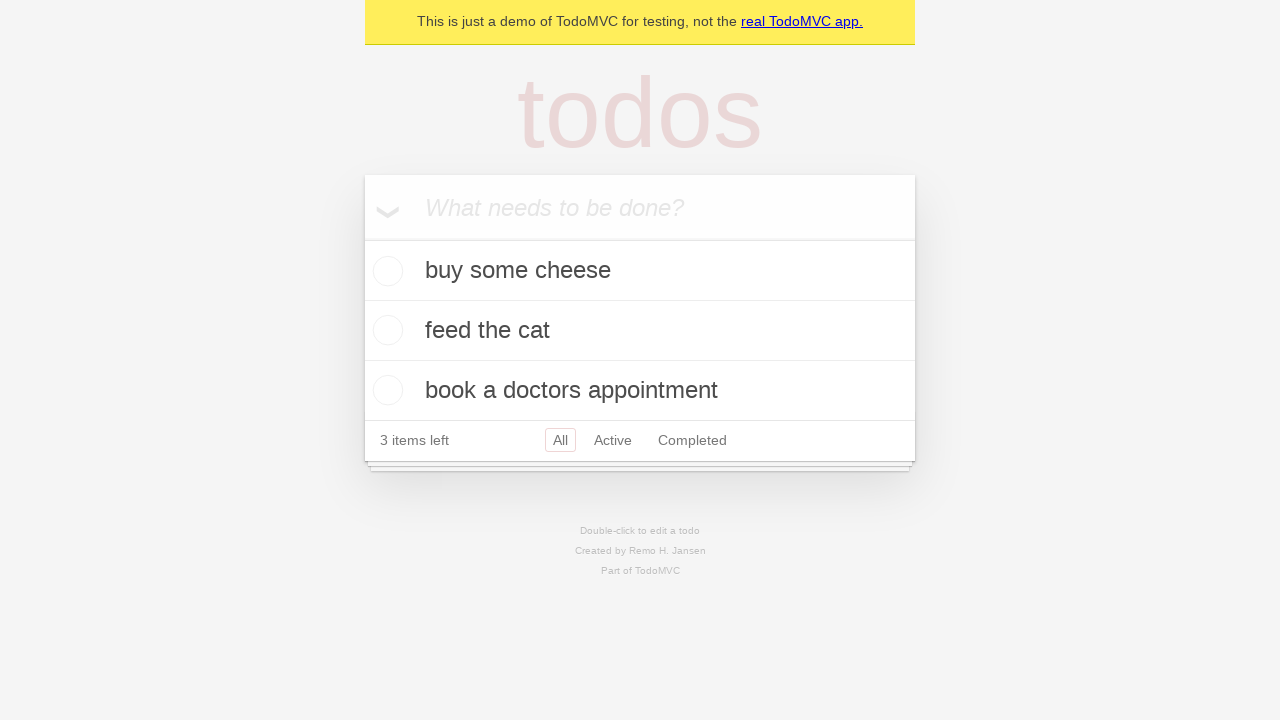

Waited for all 3 todo items to load
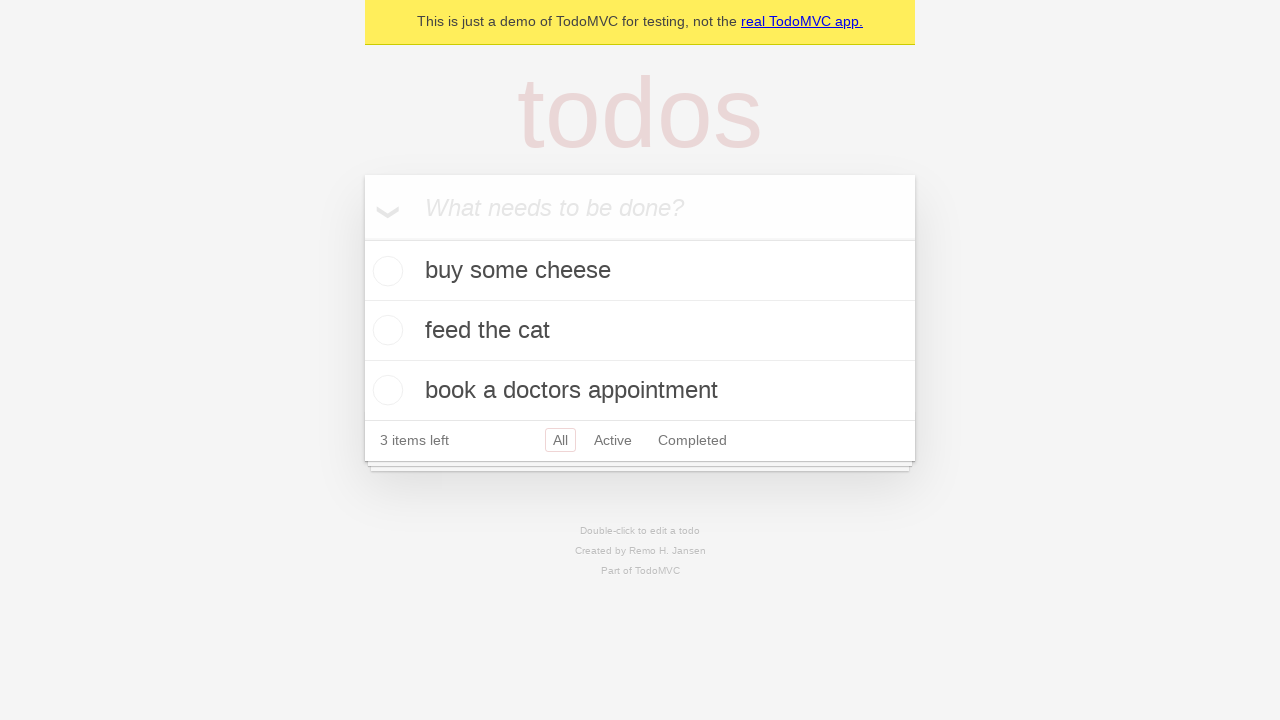

Checked the second todo item as completed at (385, 330) on internal:testid=[data-testid="todo-item"s] >> nth=1 >> internal:role=checkbox
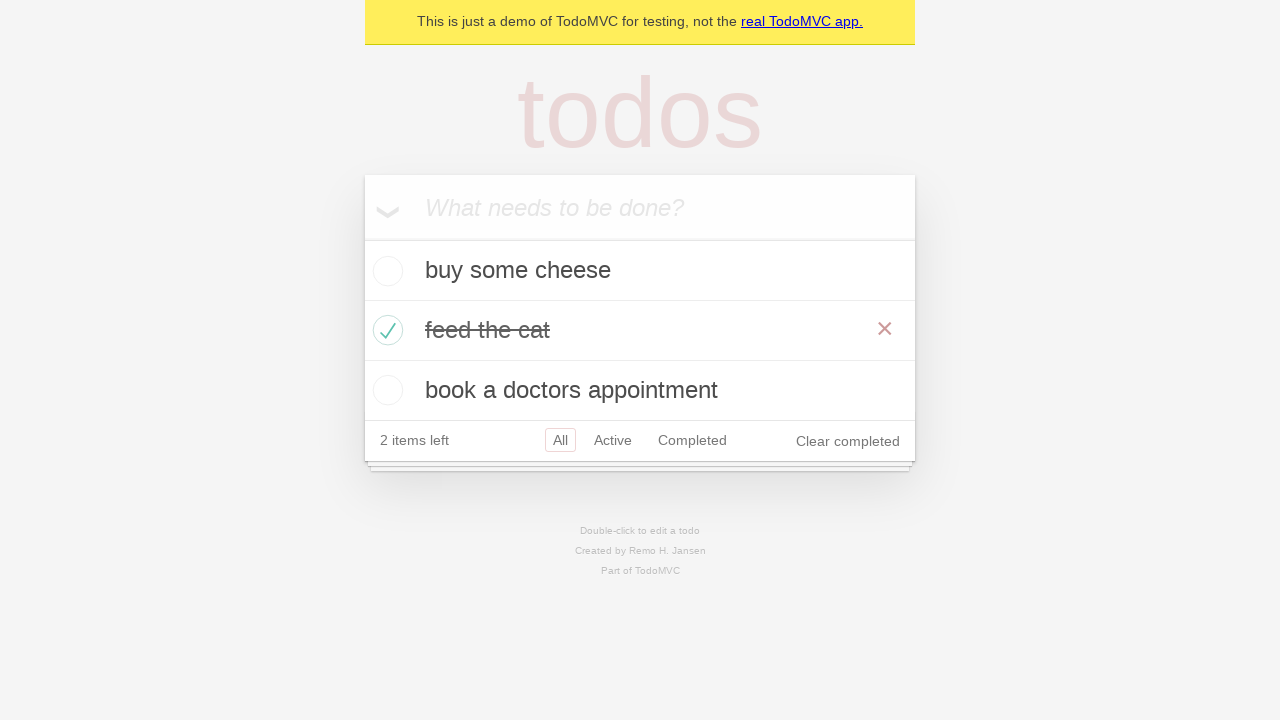

Clicked 'Clear completed' button at (848, 441) on internal:role=button[name="Clear completed"i]
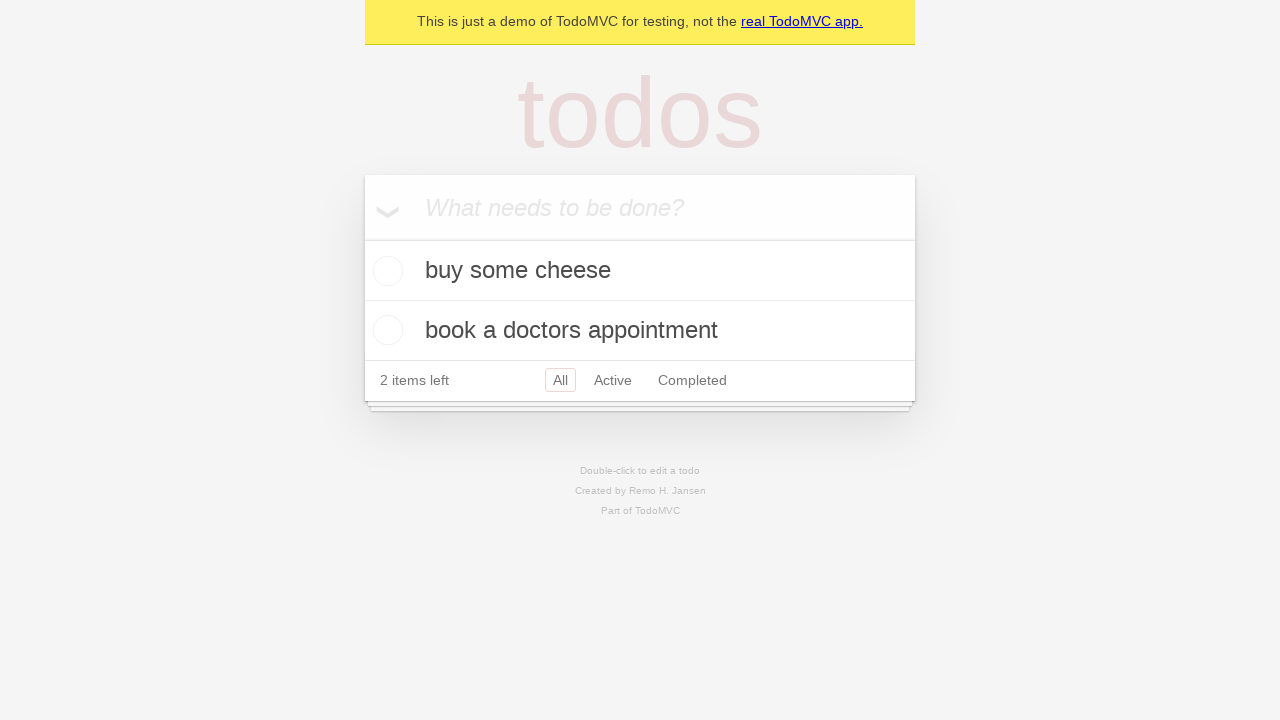

Waited for completed item to be removed, verified 2 items remain
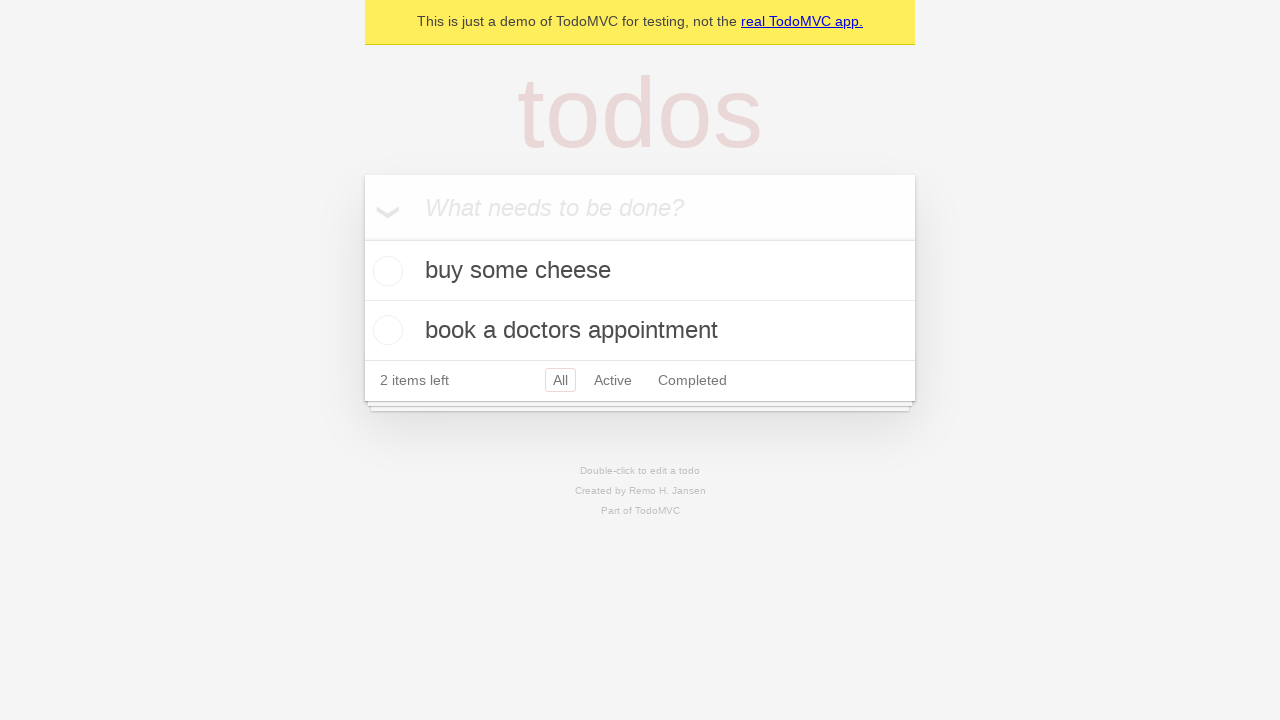

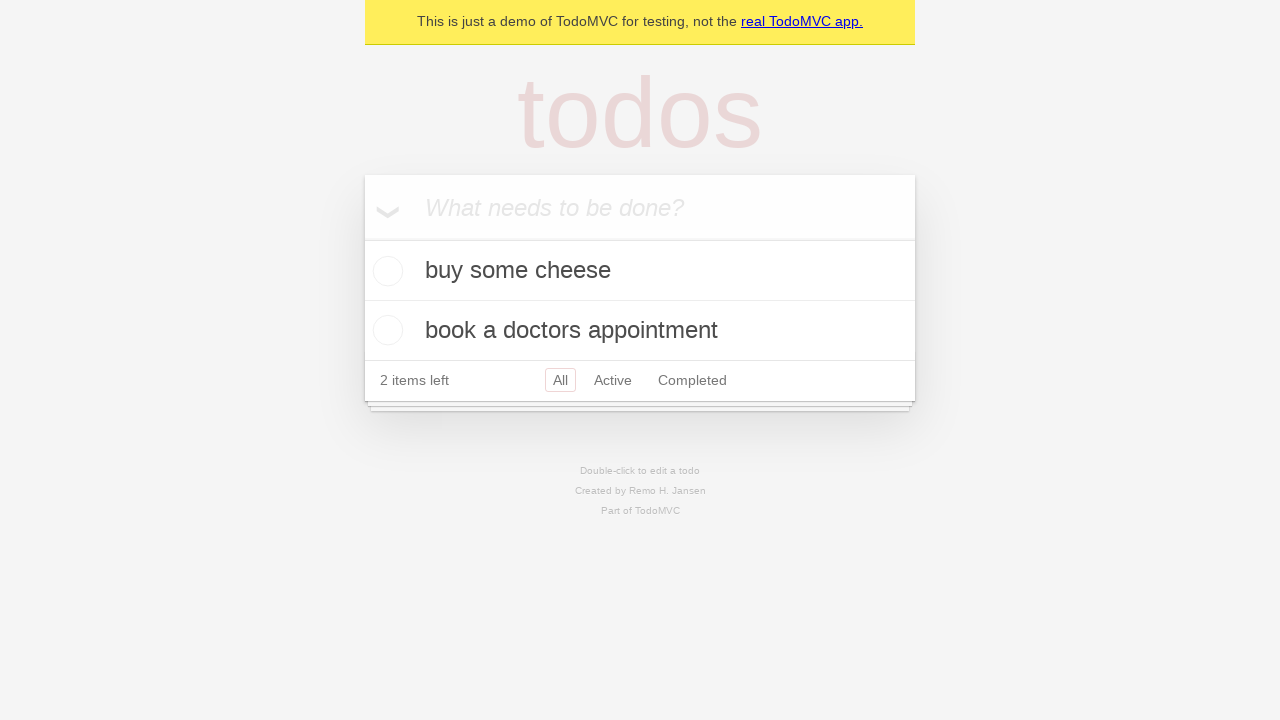